Tests checkbox functionality by locating a checkbox element and clicking it if it is enabled

Starting URL: https://www.automationtestinginsider.com/2019/08/textarea-textarea-element-defines-multi.html

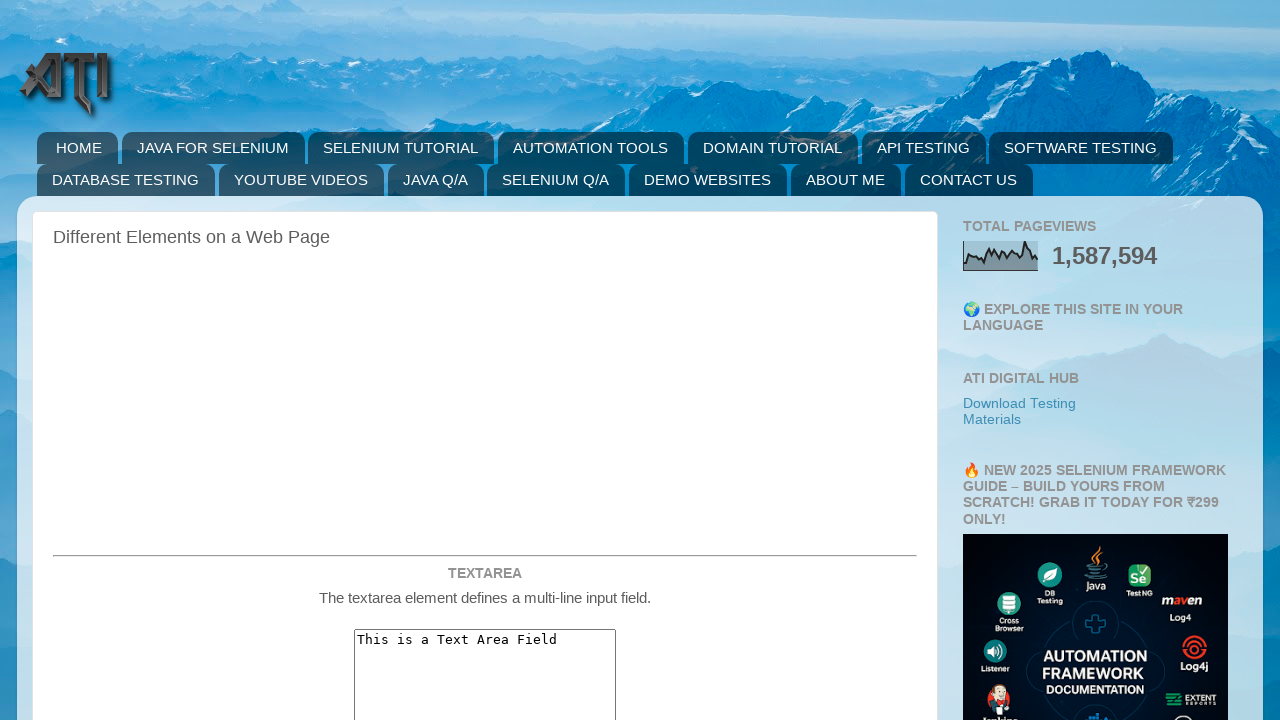

Navigated to textarea test page
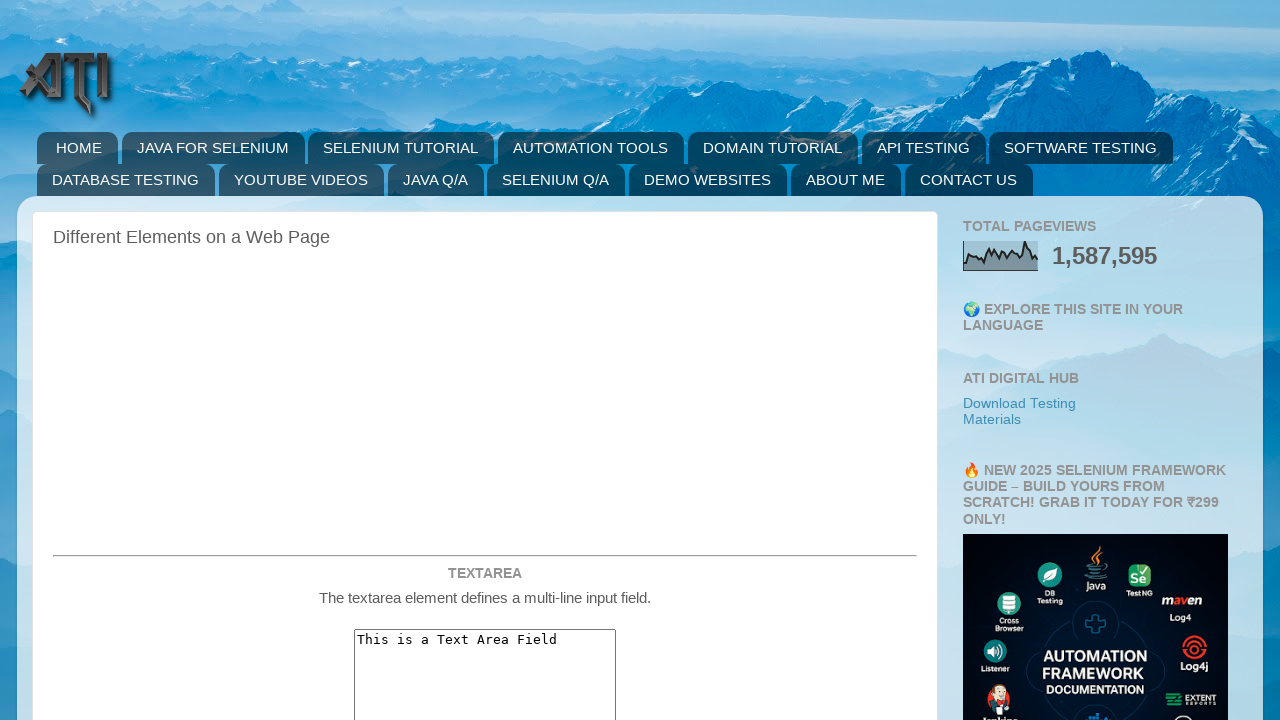

Located checkbox element with name 'Checkbox3'
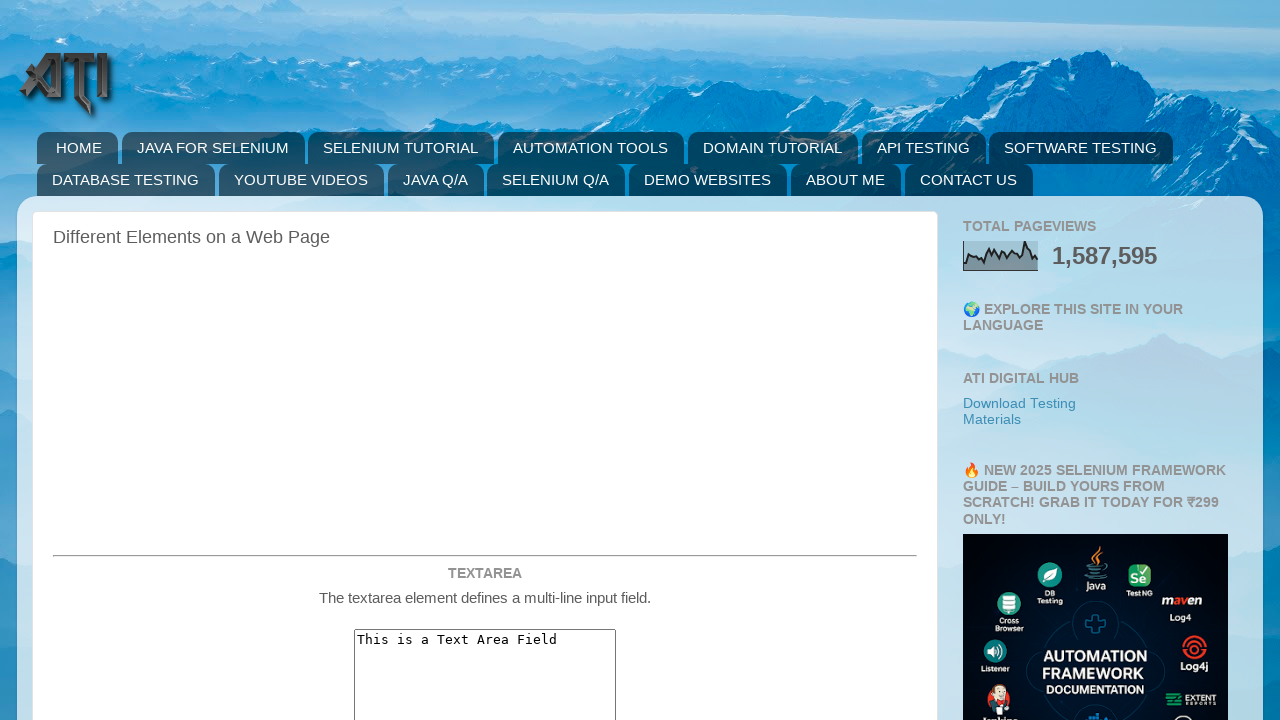

Checkbox is enabled
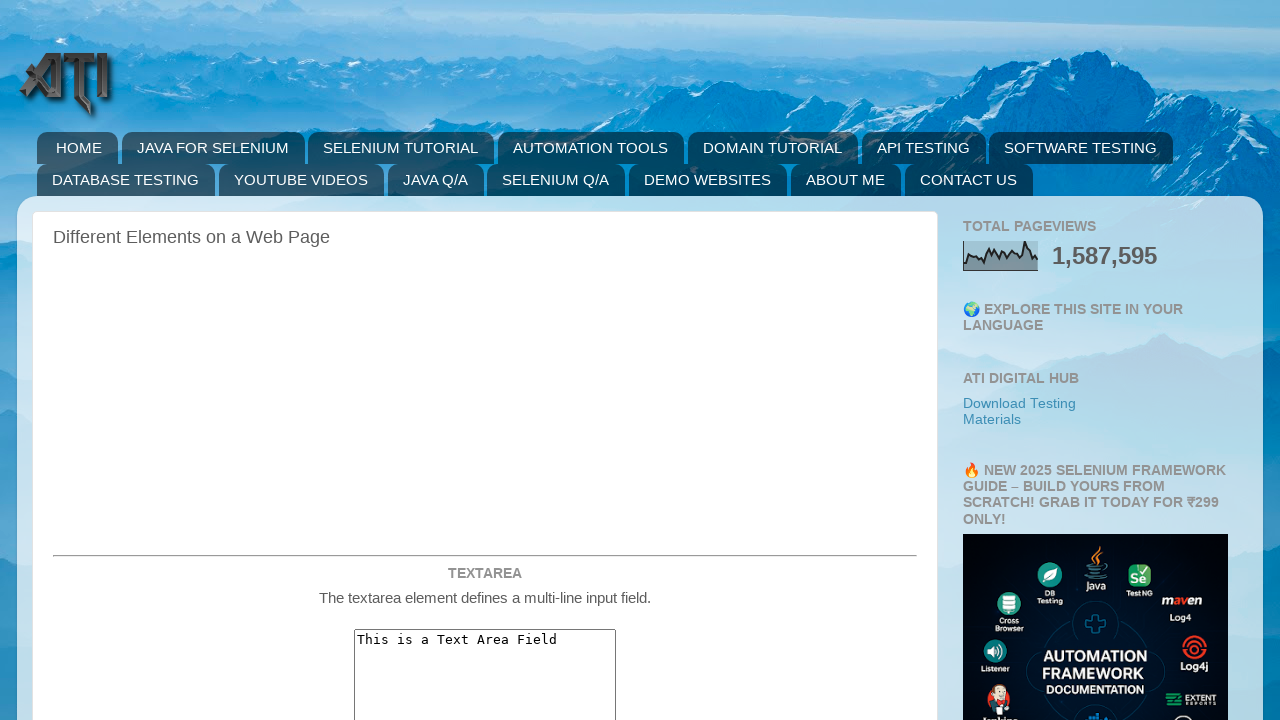

Clicked checkbox element at (446, 361) on input[name='Checkbox3']
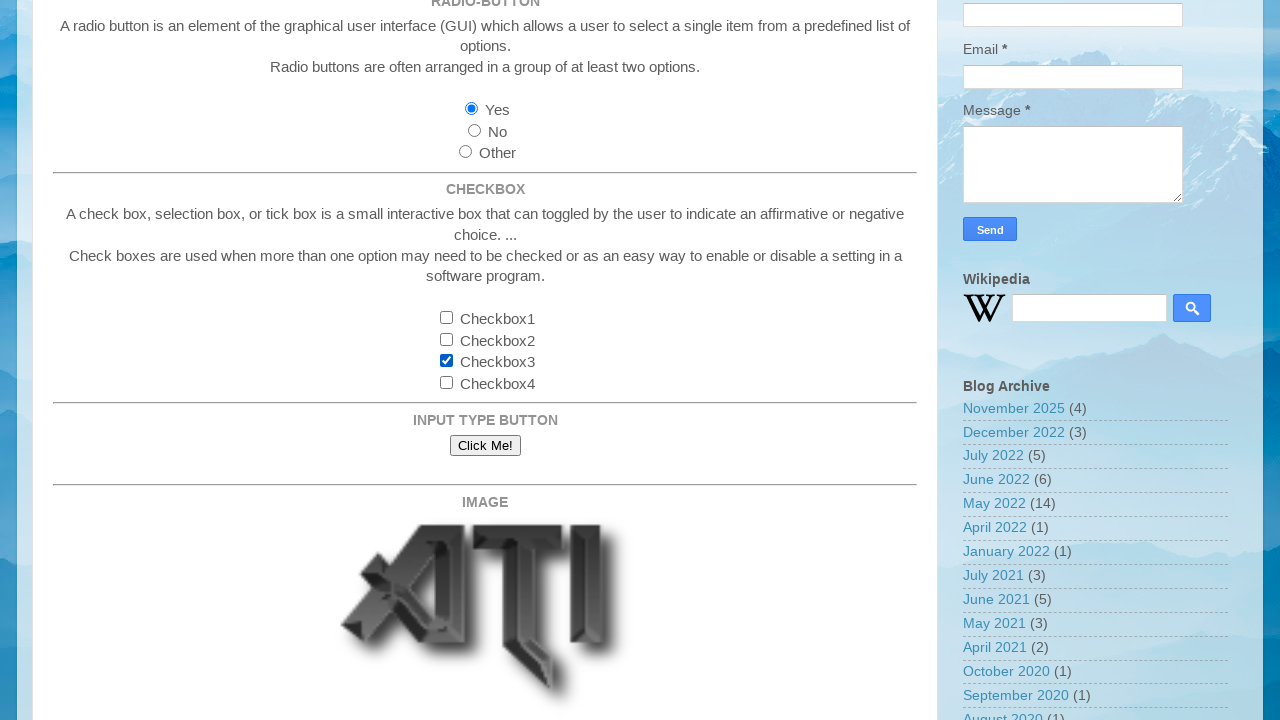

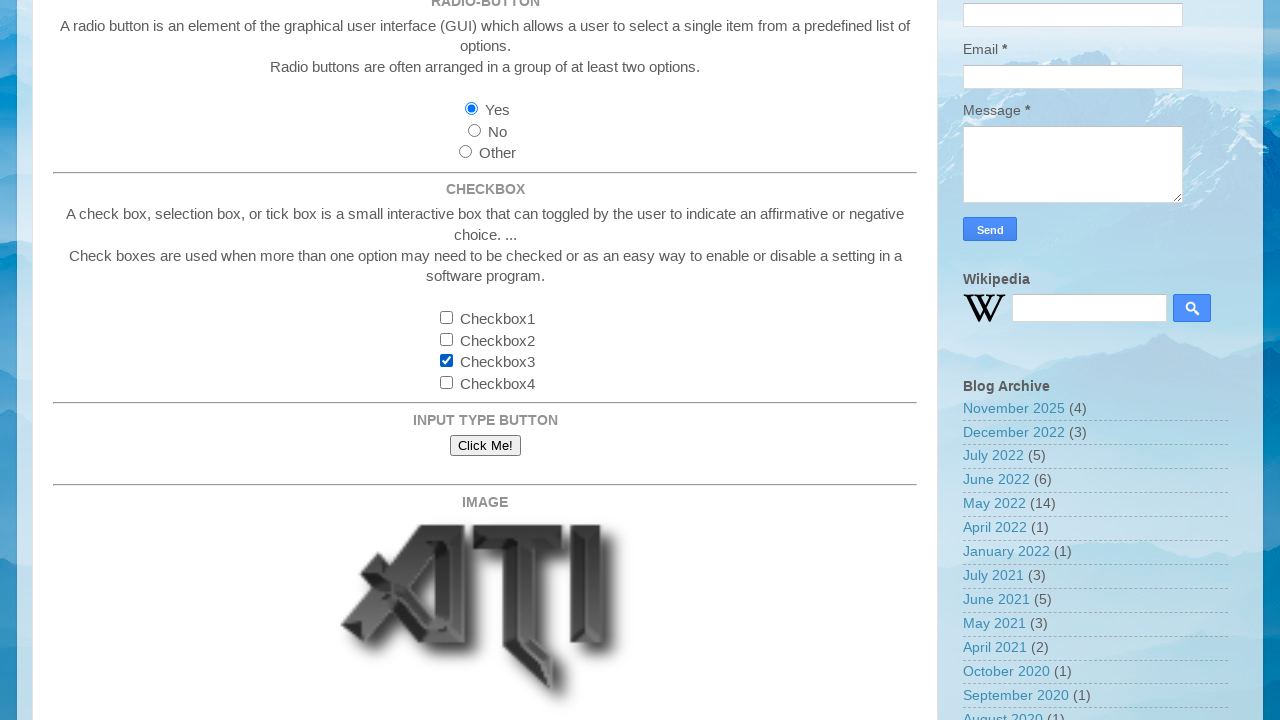